Tests XPath sibling and parent traversal by locating button elements using following-sibling and parent axis navigation on a practice automation page.

Starting URL: https://rahulshettyacademy.com/AutomationPractice/

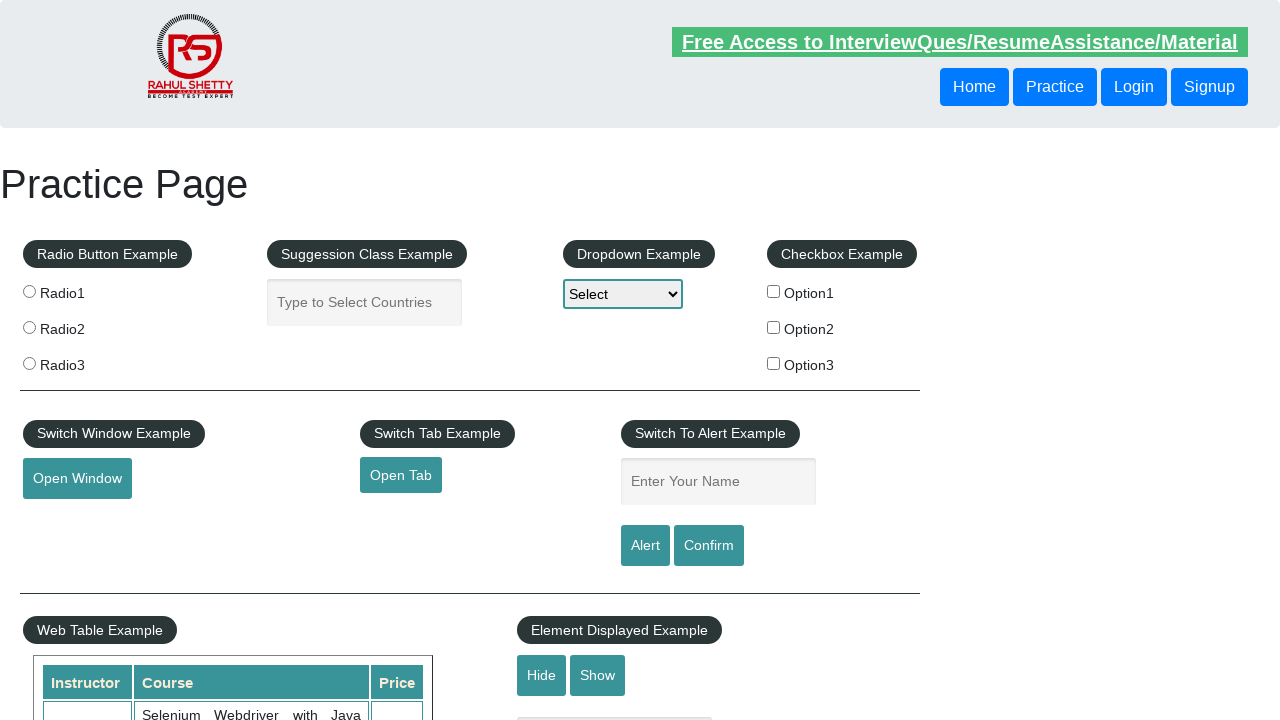

Located sibling button using XPath following-sibling axis
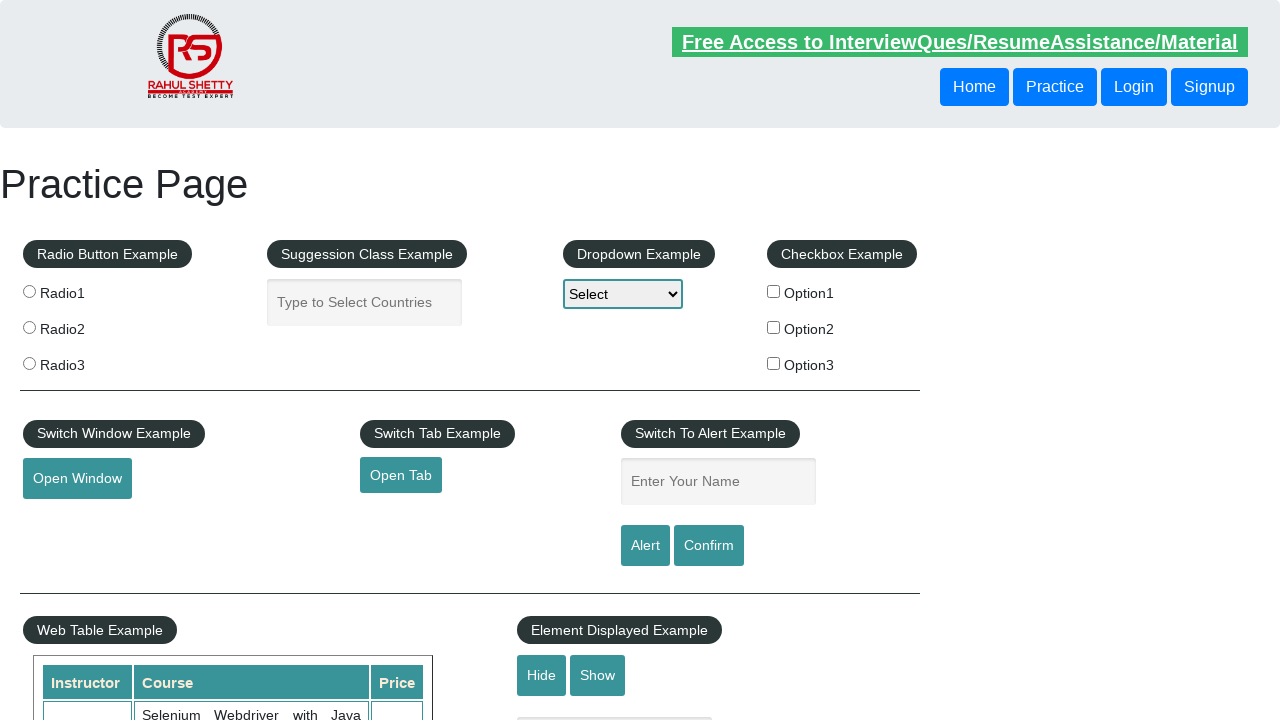

Sibling button became visible
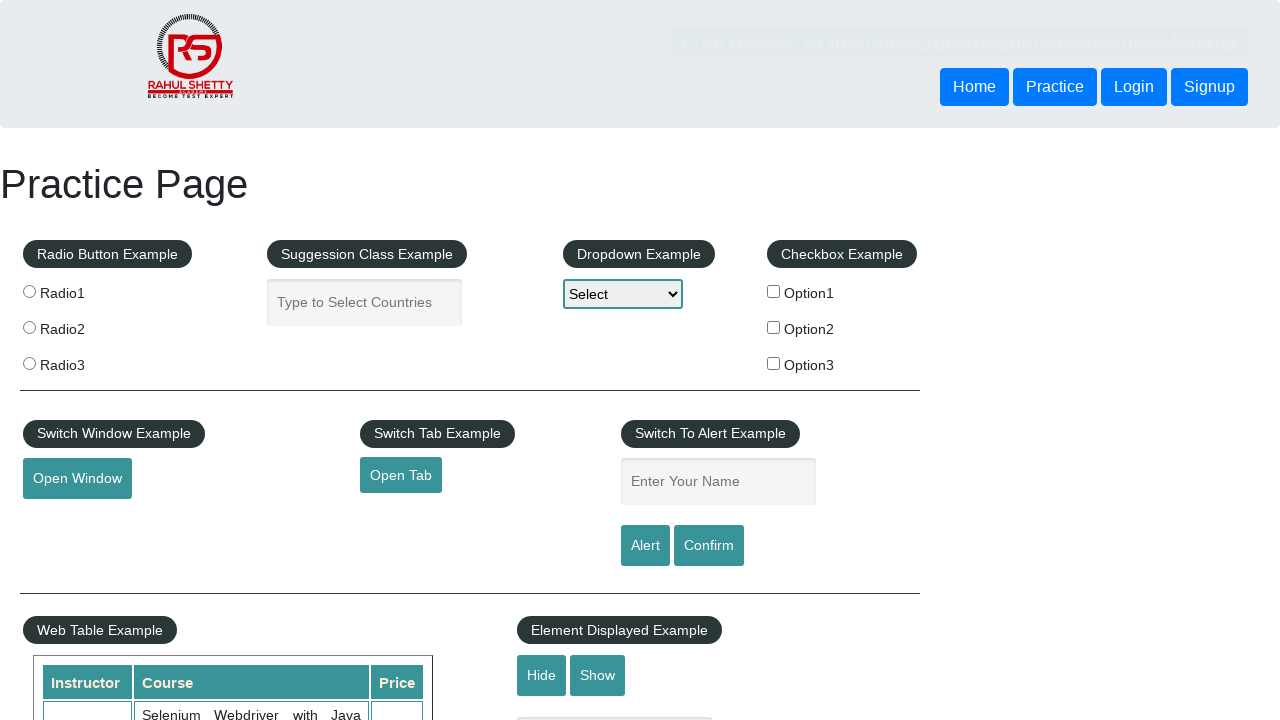

Retrieved sibling button text content: 'Login'
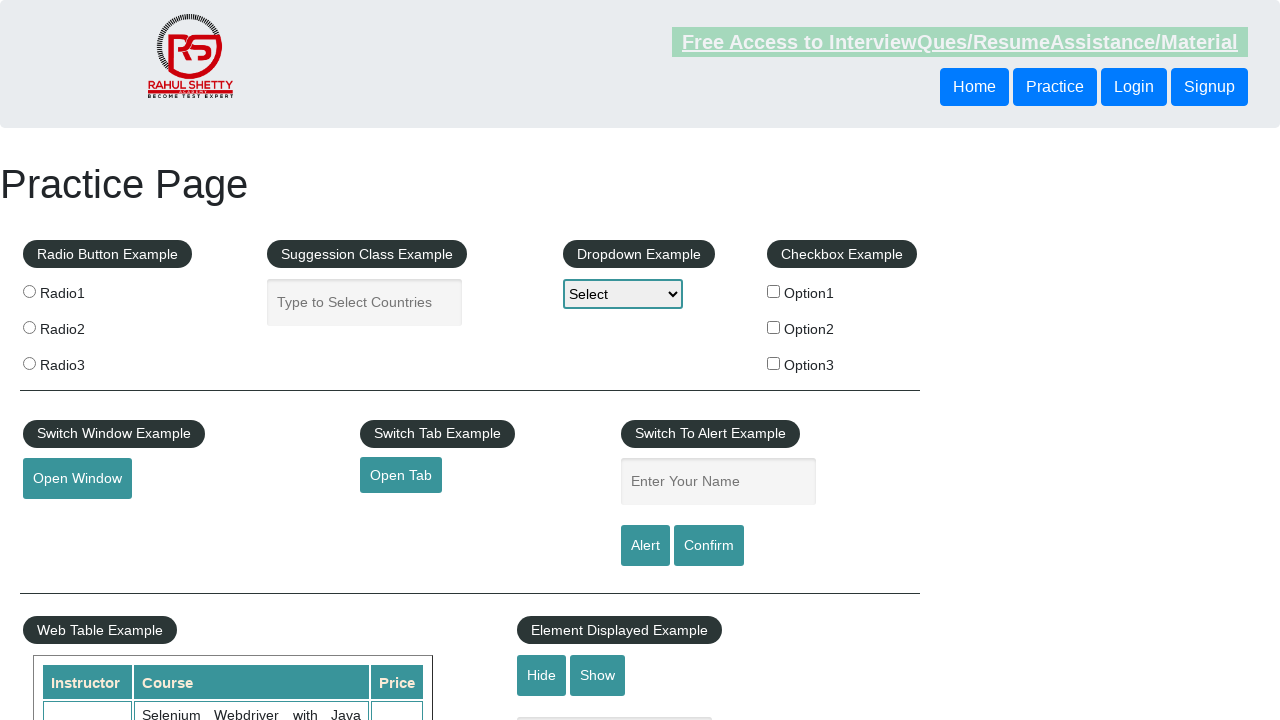

Located button using XPath parent axis navigation
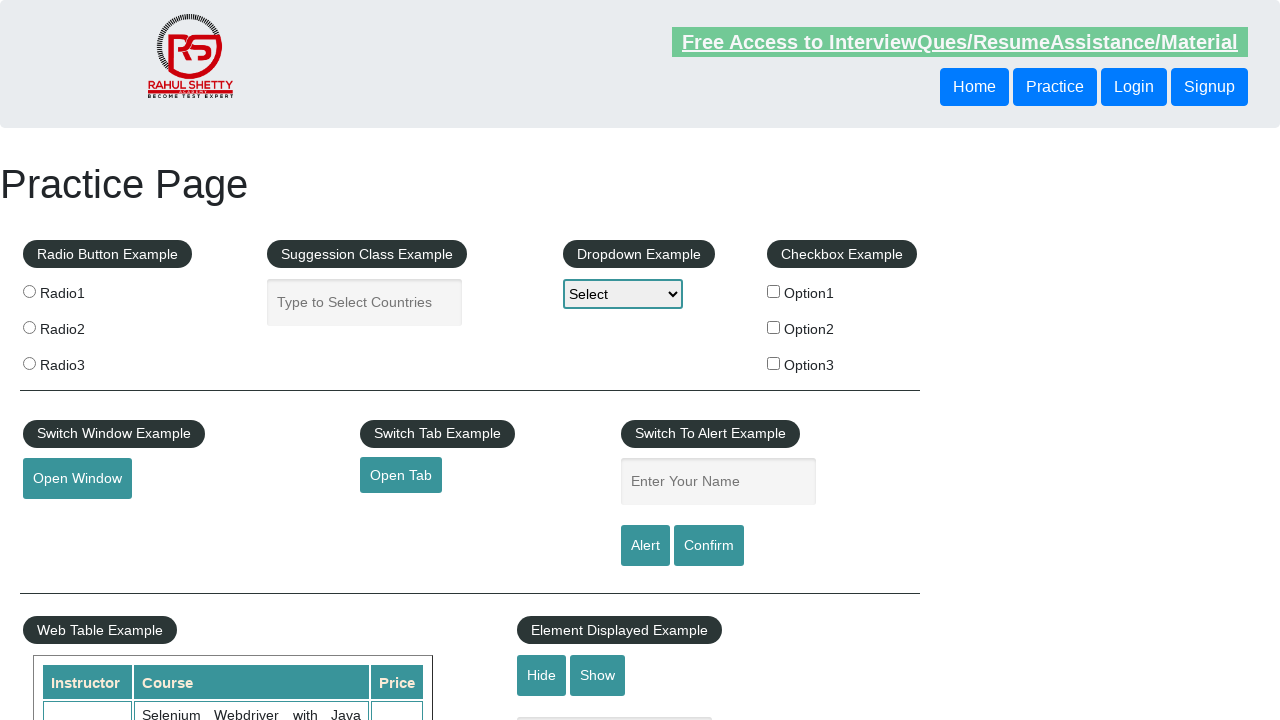

Parent-traversed button became visible
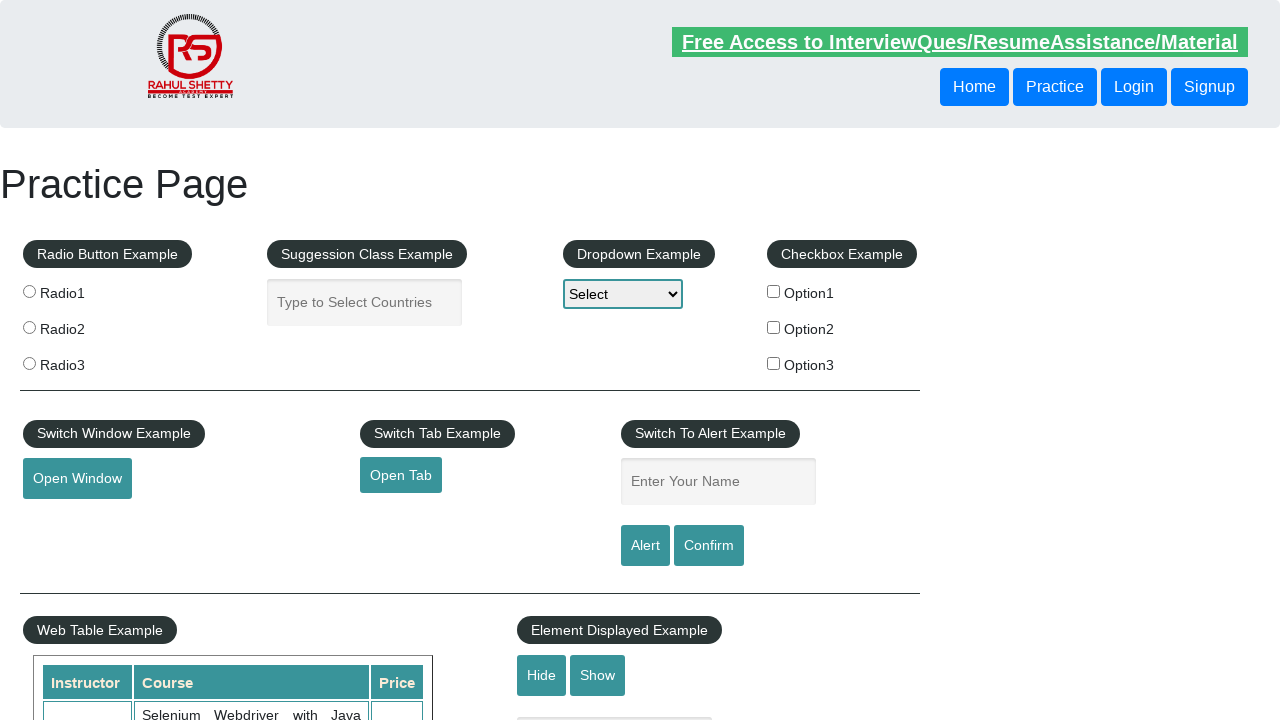

Retrieved parent-traversed button text content: 'Login'
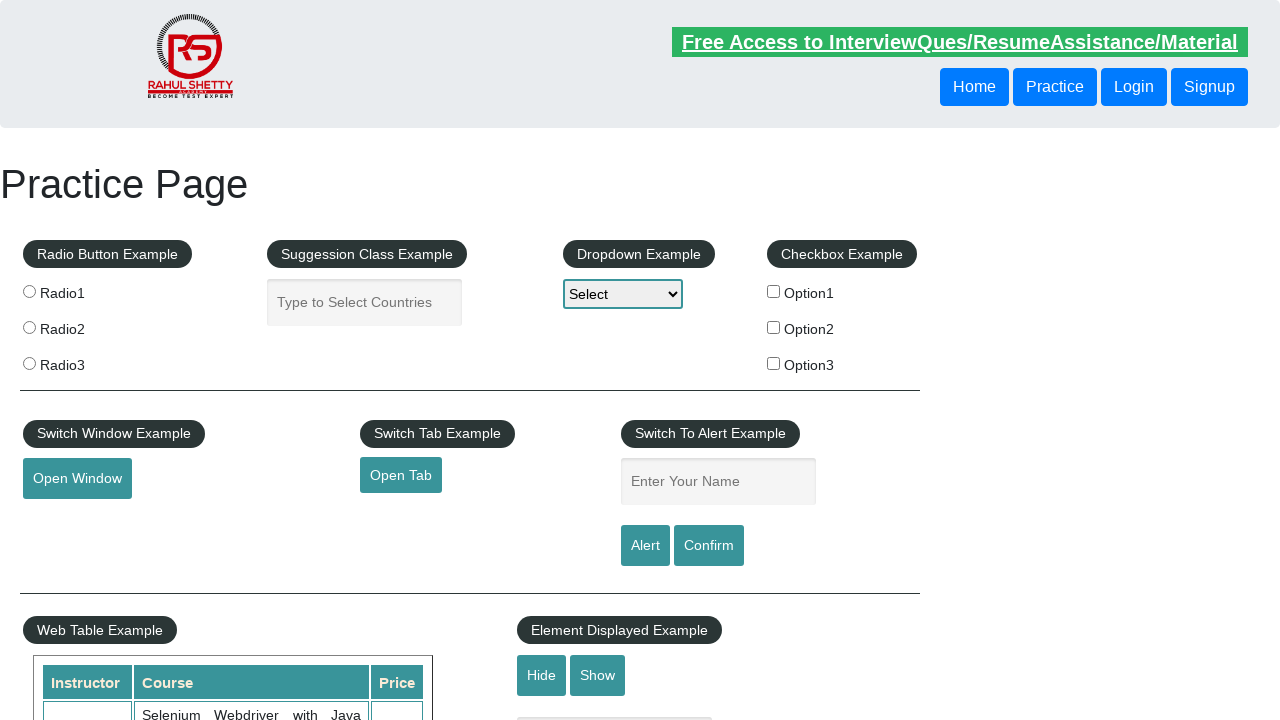

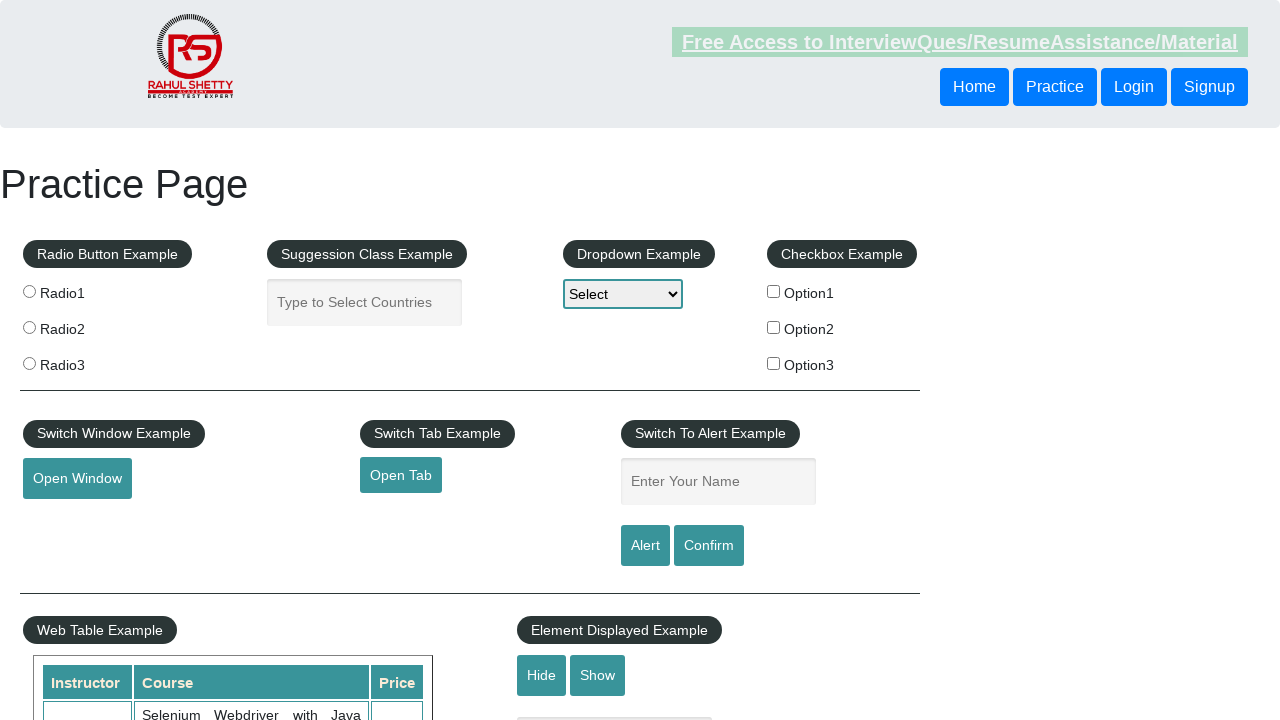